Tests selecting an option from a dropdown by iterating through all options and clicking the one with matching text, then verifies the selection was made correctly.

Starting URL: https://the-internet.herokuapp.com/dropdown

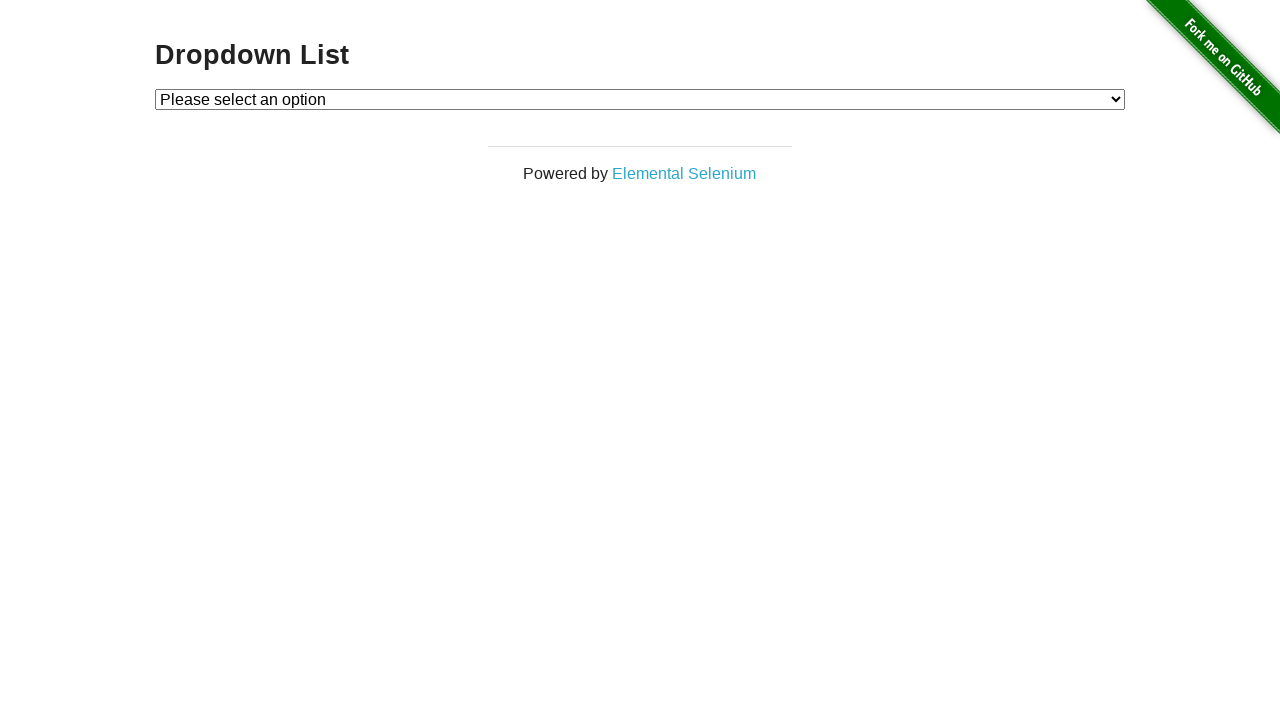

Selected 'Option 1' from dropdown by label on #dropdown
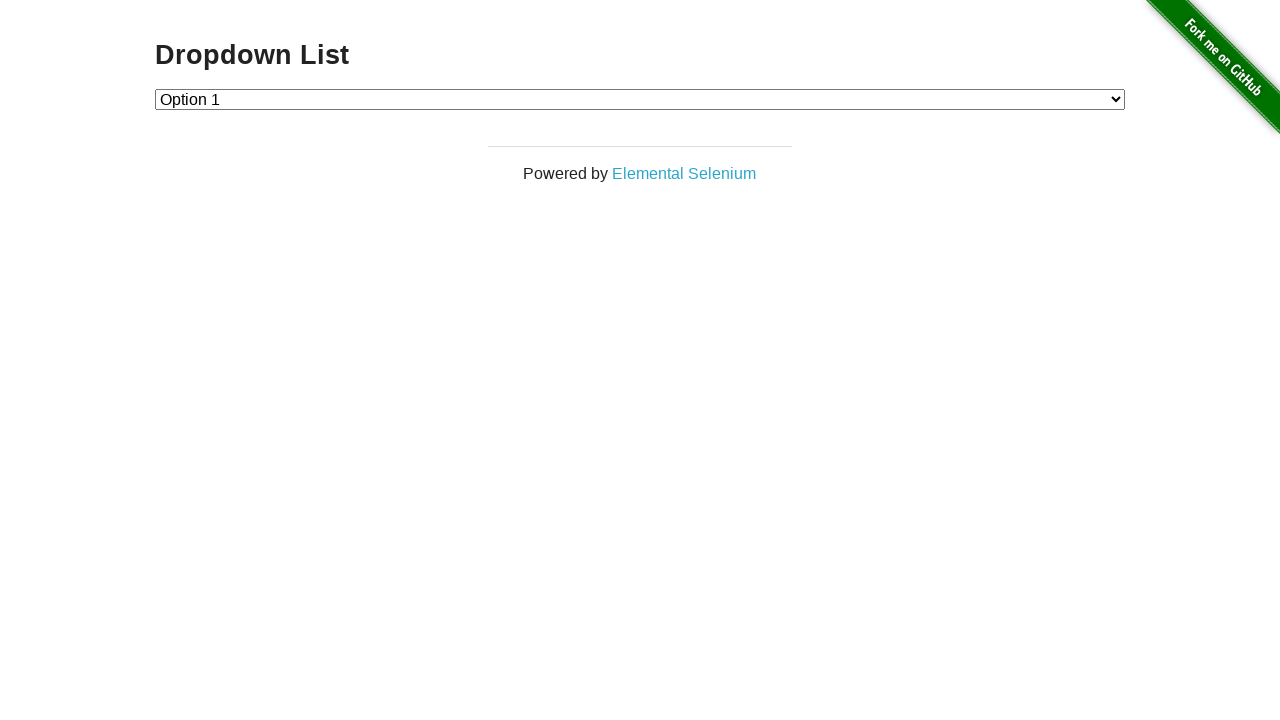

Retrieved selected dropdown value
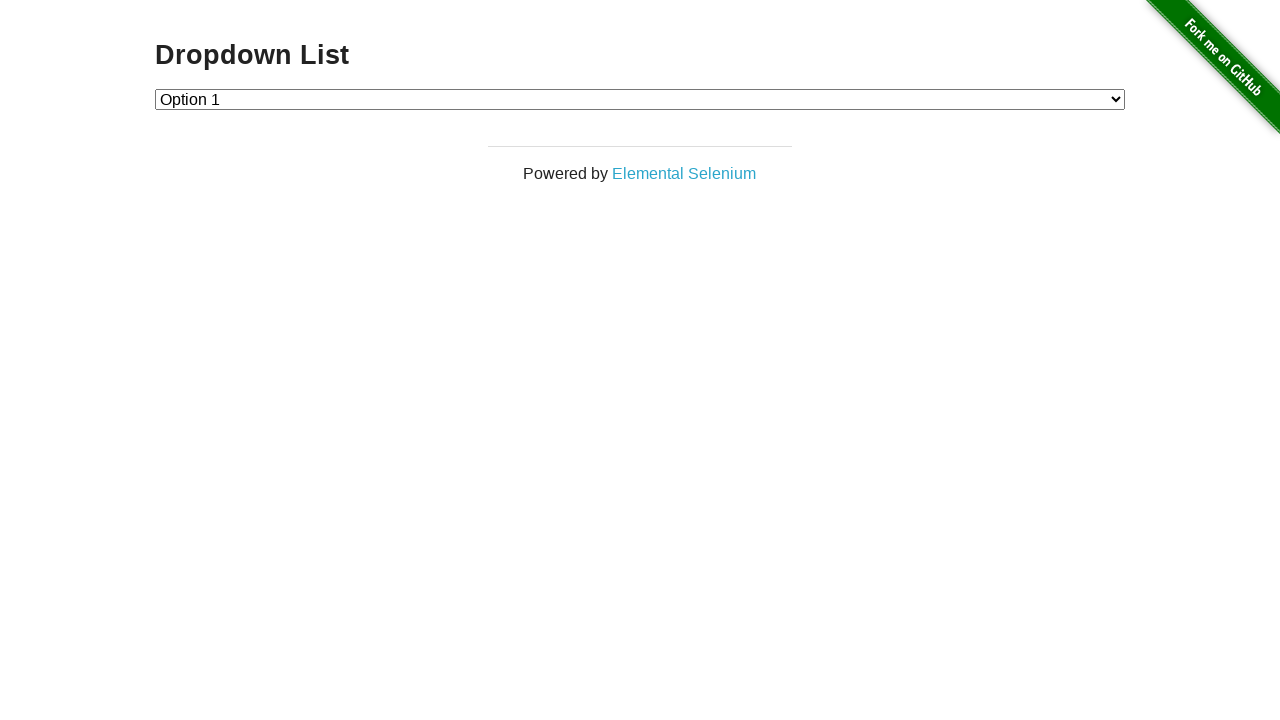

Verified dropdown selection is correct - value '1' matches expected selection
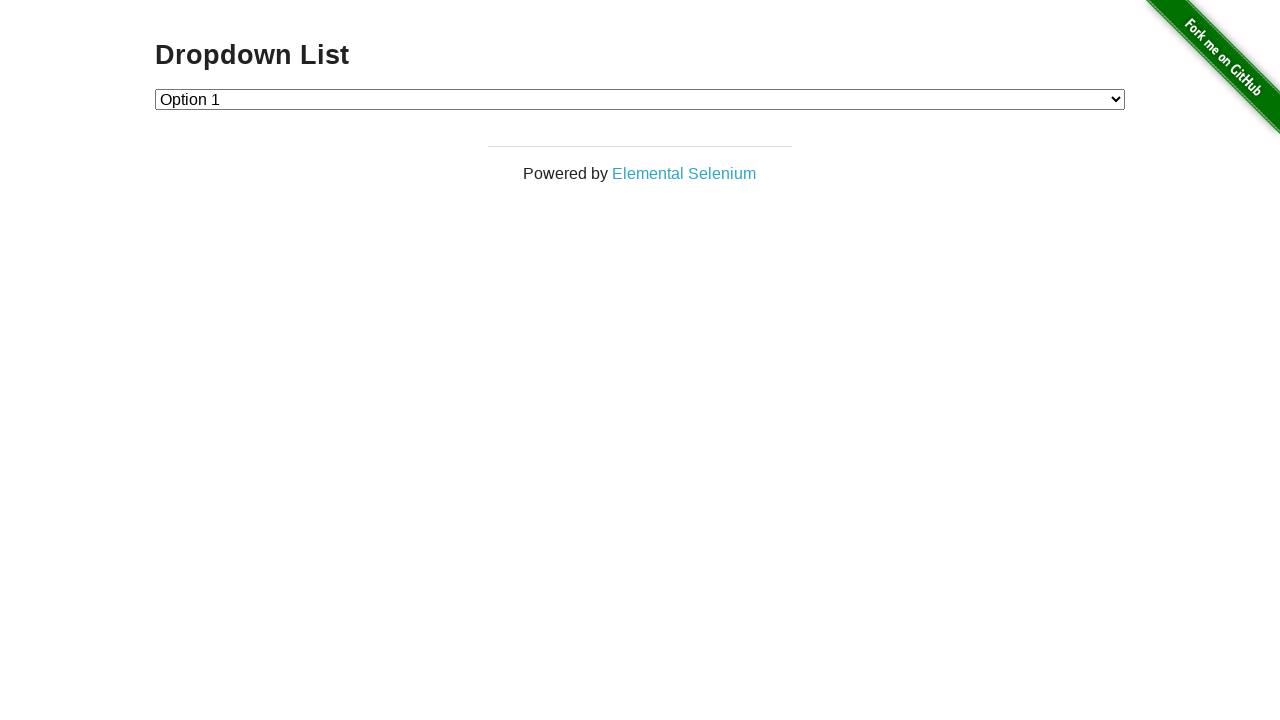

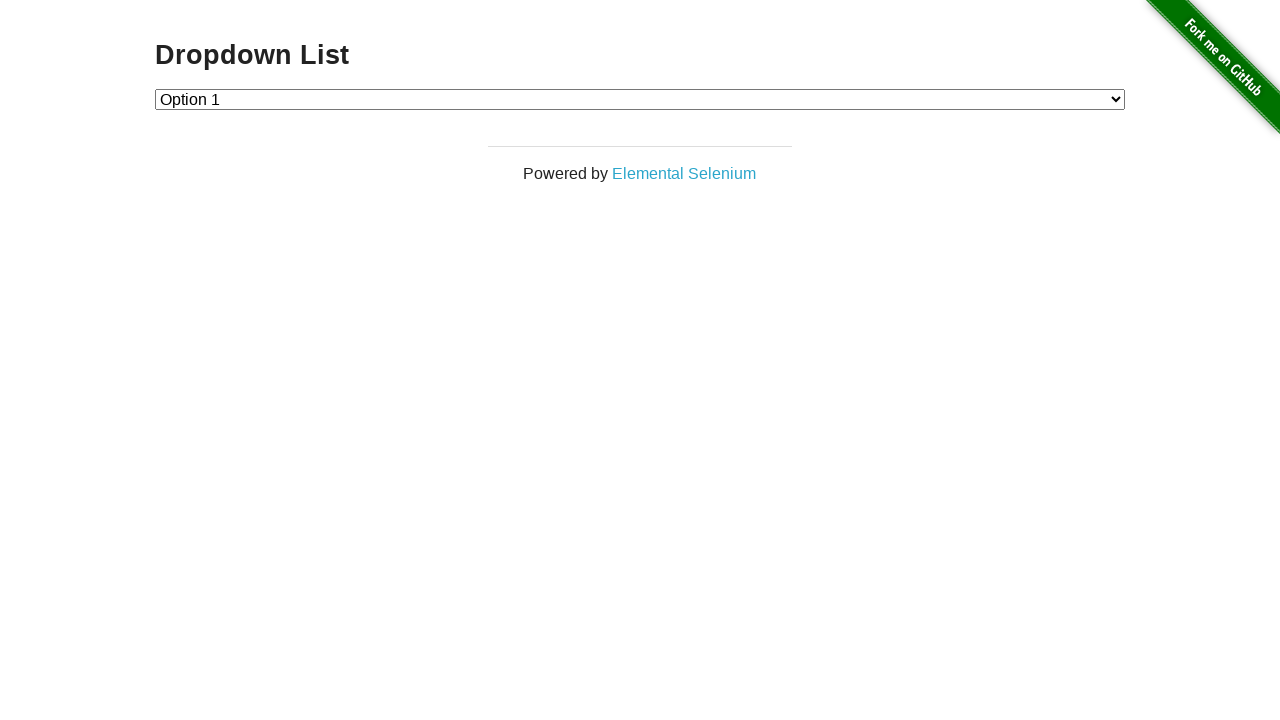